Tests the jQuery UI datepicker widget by switching to the demo iframe and entering a date value into the date picker input field

Starting URL: https://jqueryui.com/datepicker/

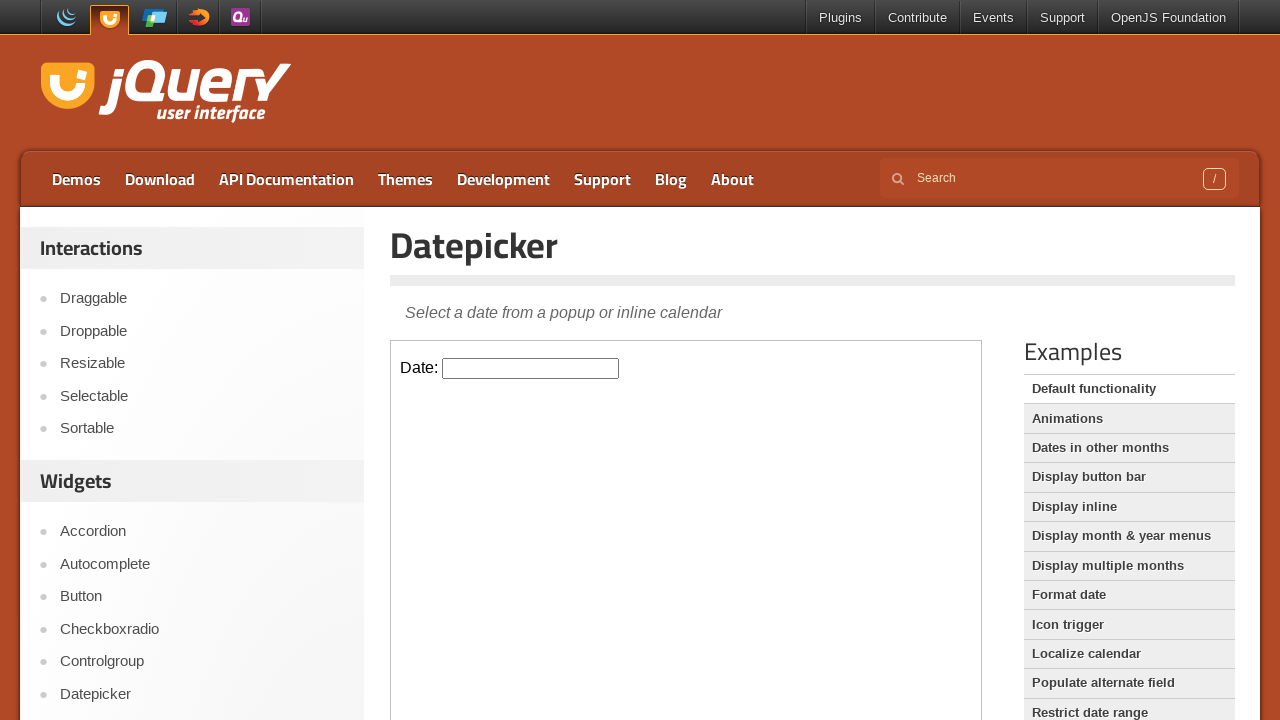

Located the demo iframe containing the datepicker widget
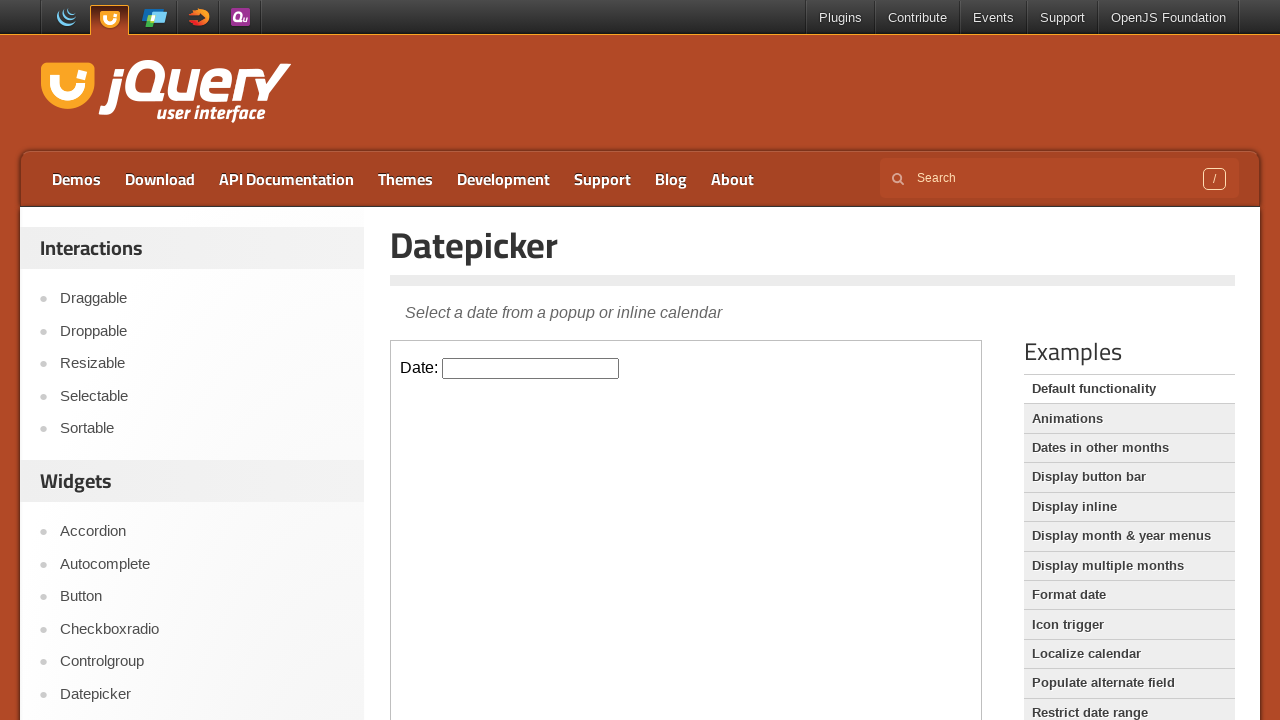

Entered date '02/27/2025' into the datepicker input field on iframe.demo-frame >> internal:control=enter-frame >> #datepicker
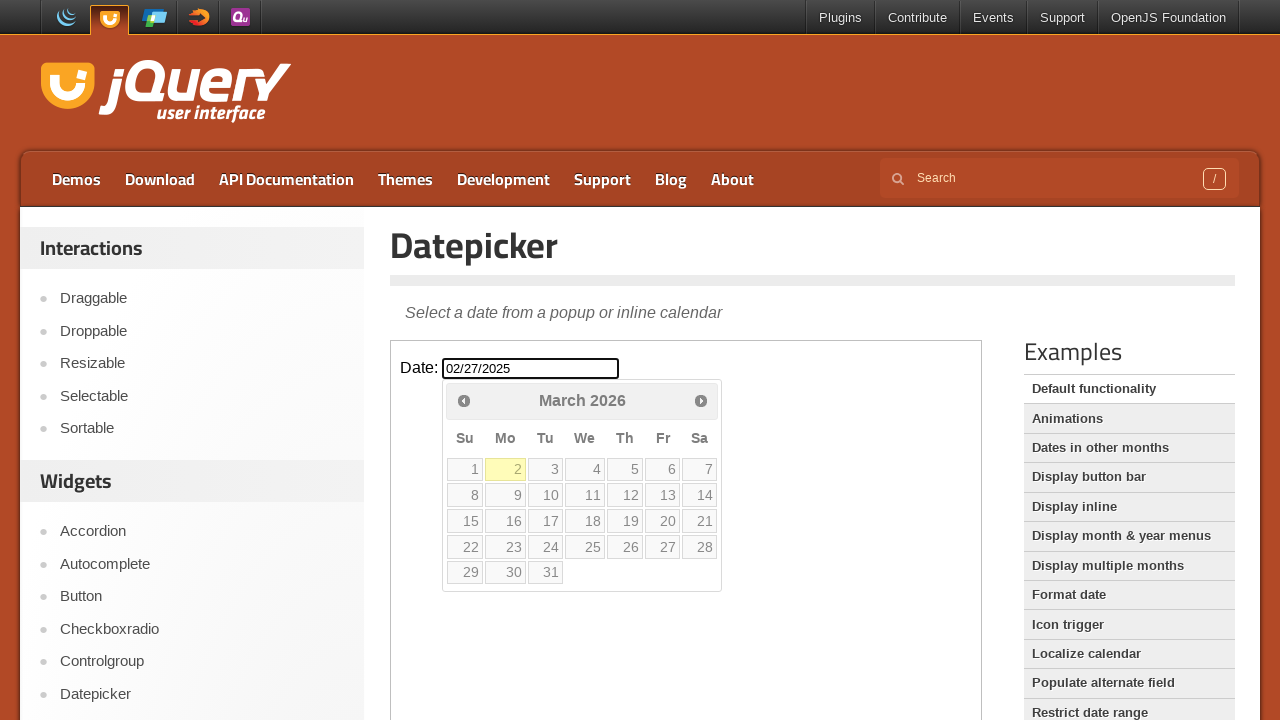

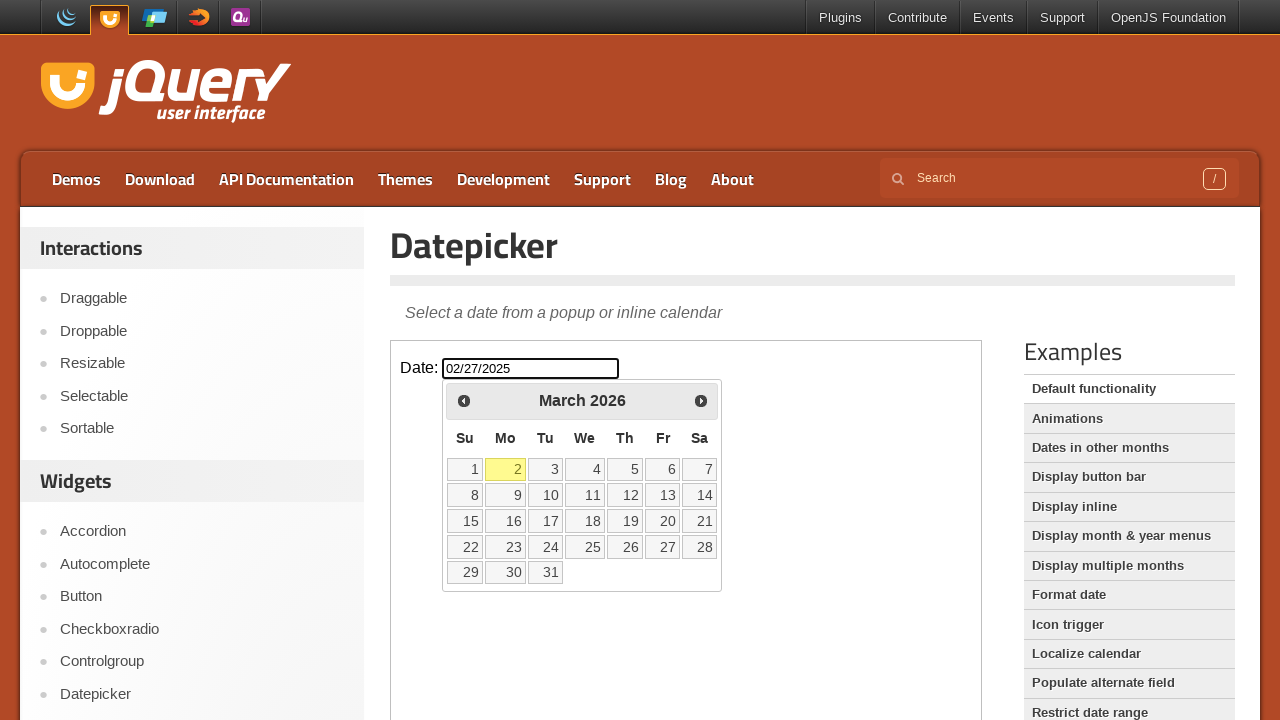